Tests the search functionality by adding five tasks and then filtering each task individually using the search field.

Starting URL: https://www.techglobal-training.com/frontend/todo-list

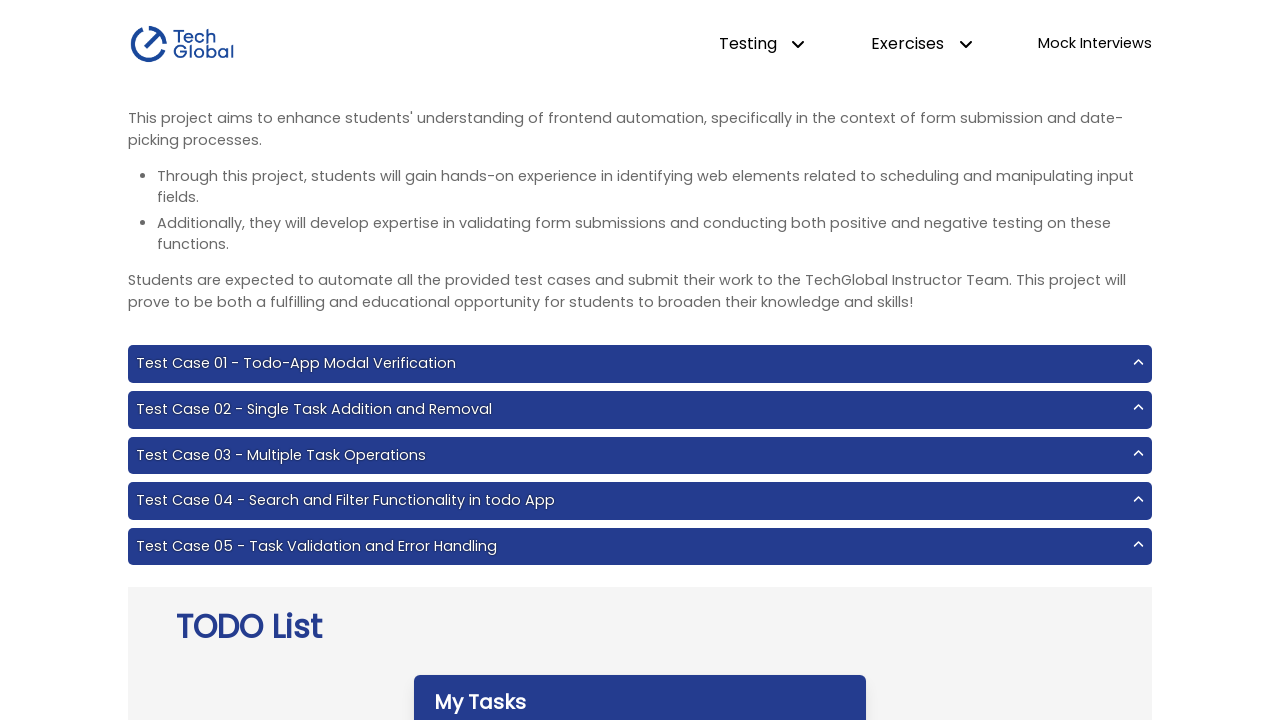

Filled input field with task 'first task' on #input-add
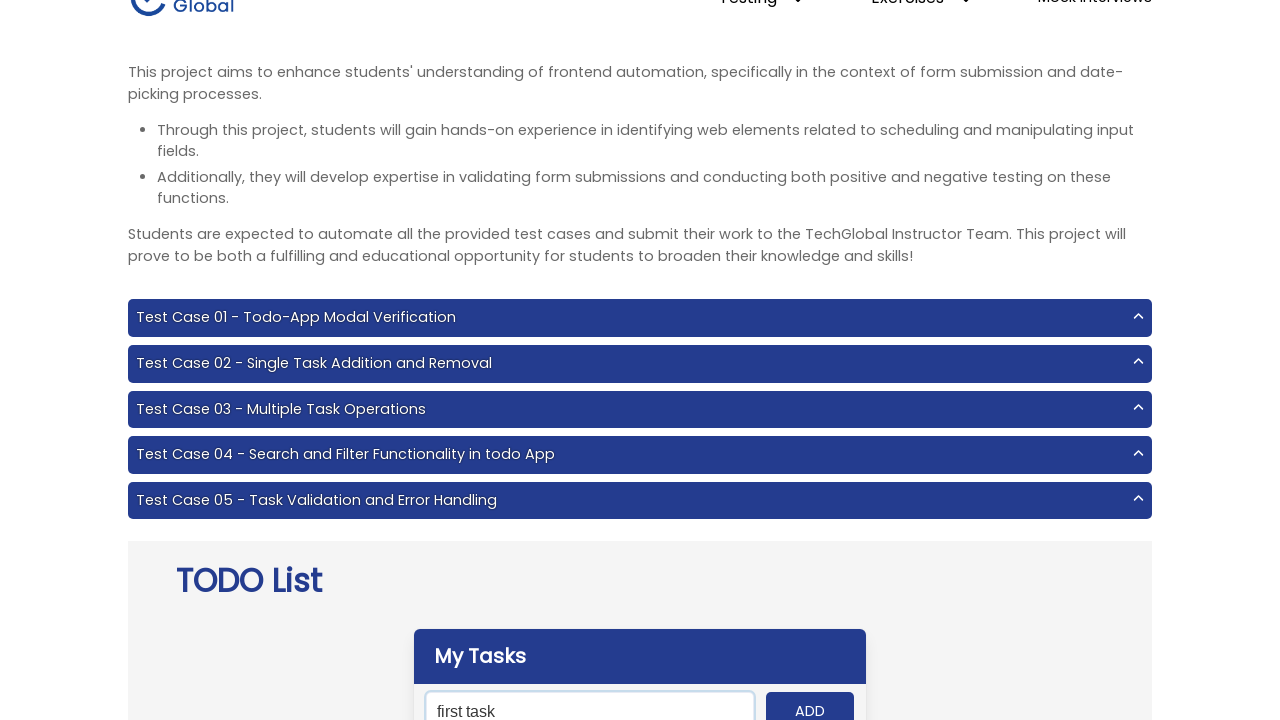

Clicked add button to create task 'first task' at (810, 701) on #add-btn
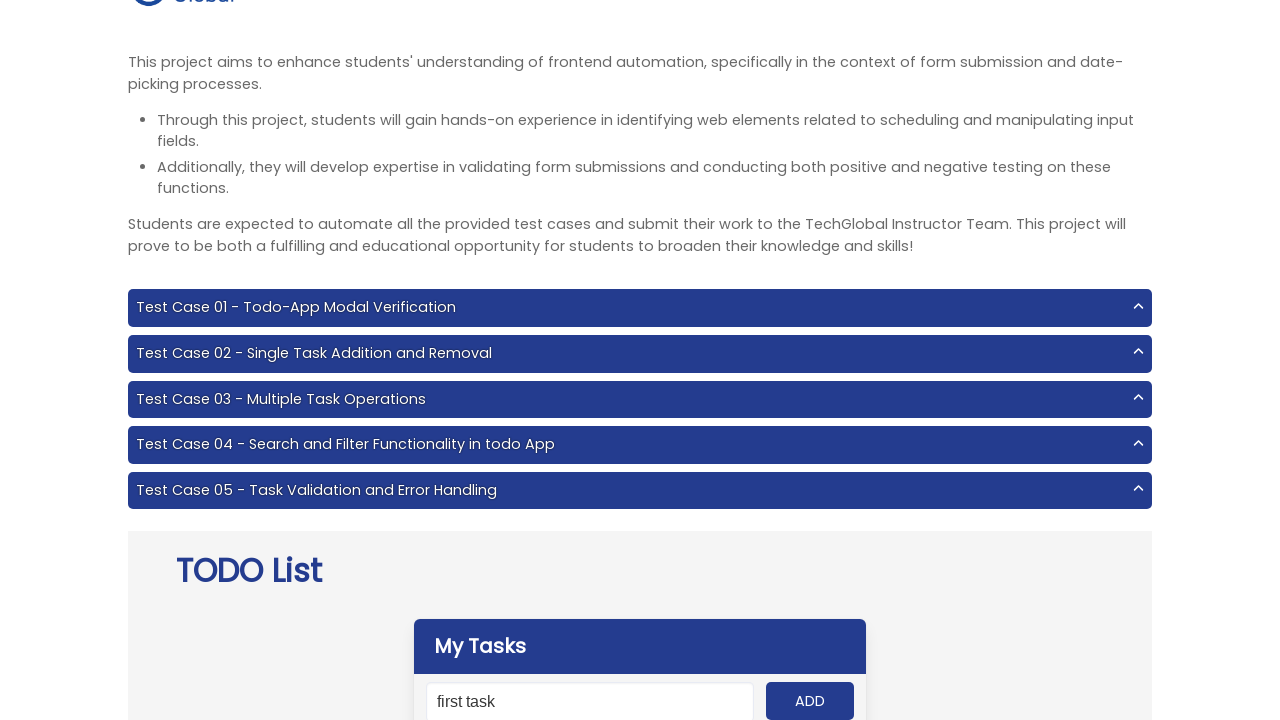

Filled input field with task 'second task' on #input-add
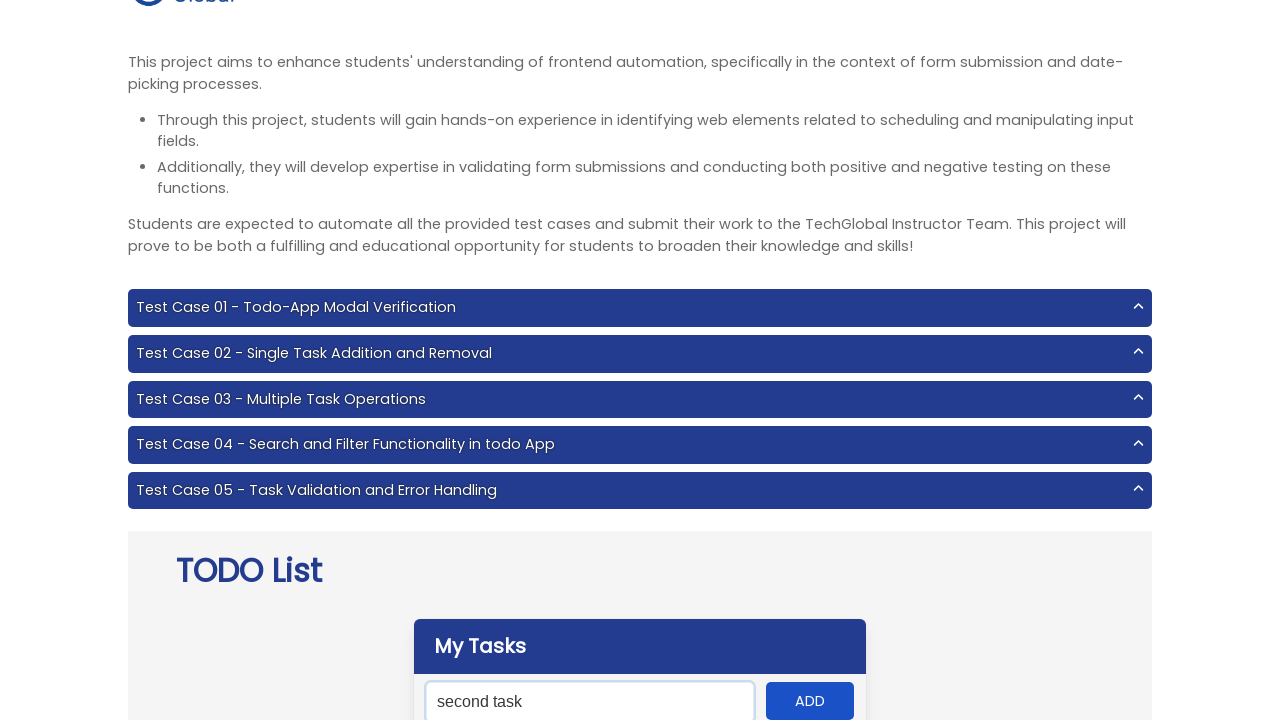

Clicked add button to create task 'second task' at (810, 701) on #add-btn
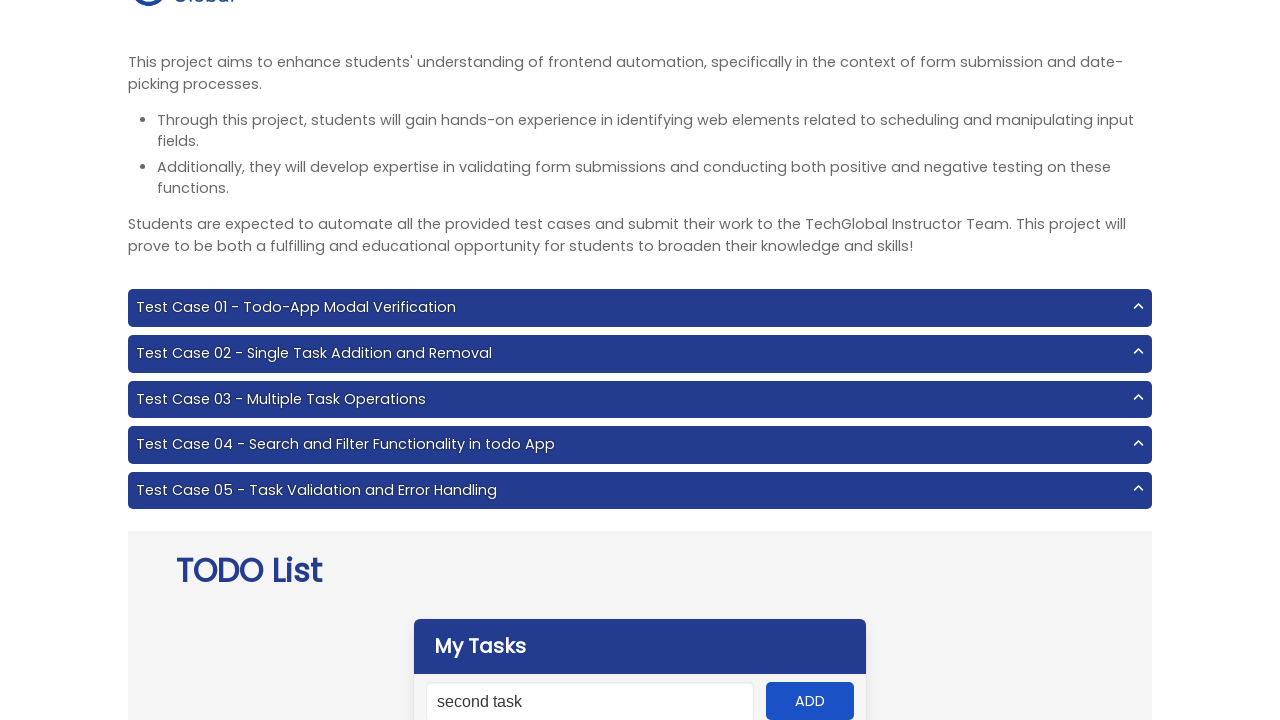

Filled input field with task 'third task' on #input-add
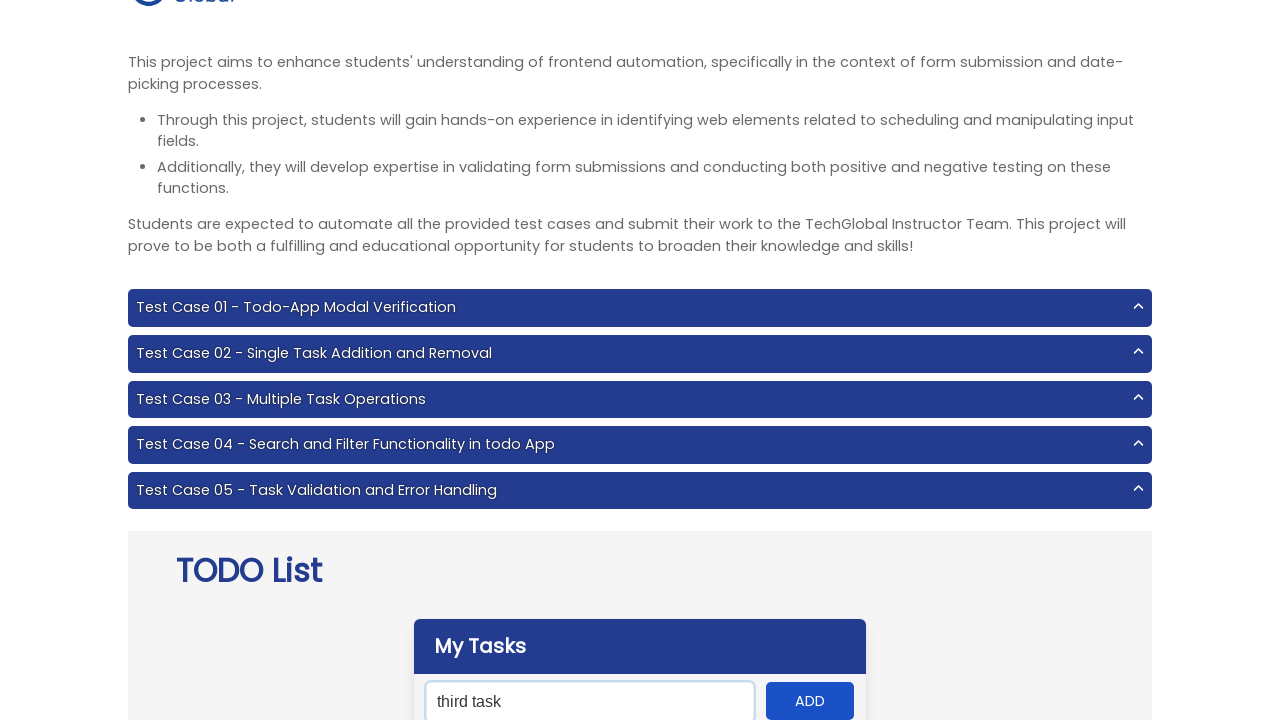

Clicked add button to create task 'third task' at (810, 701) on #add-btn
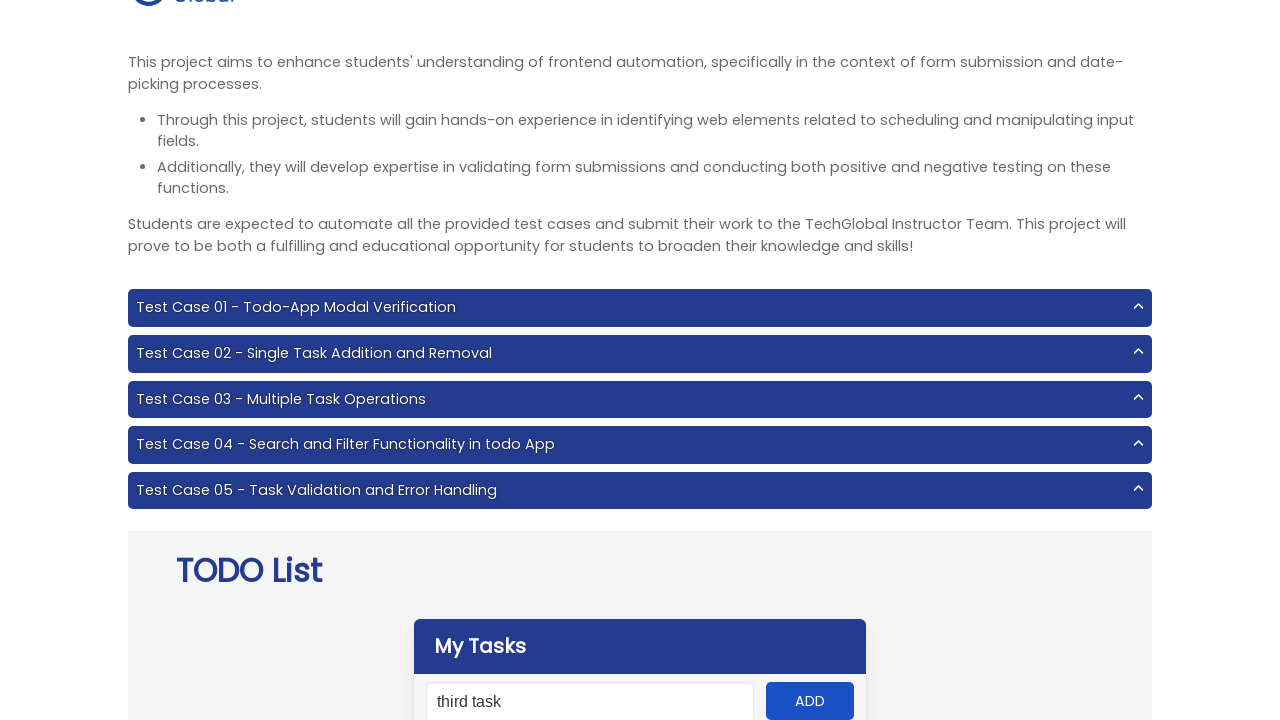

Filled input field with task 'fourth task' on #input-add
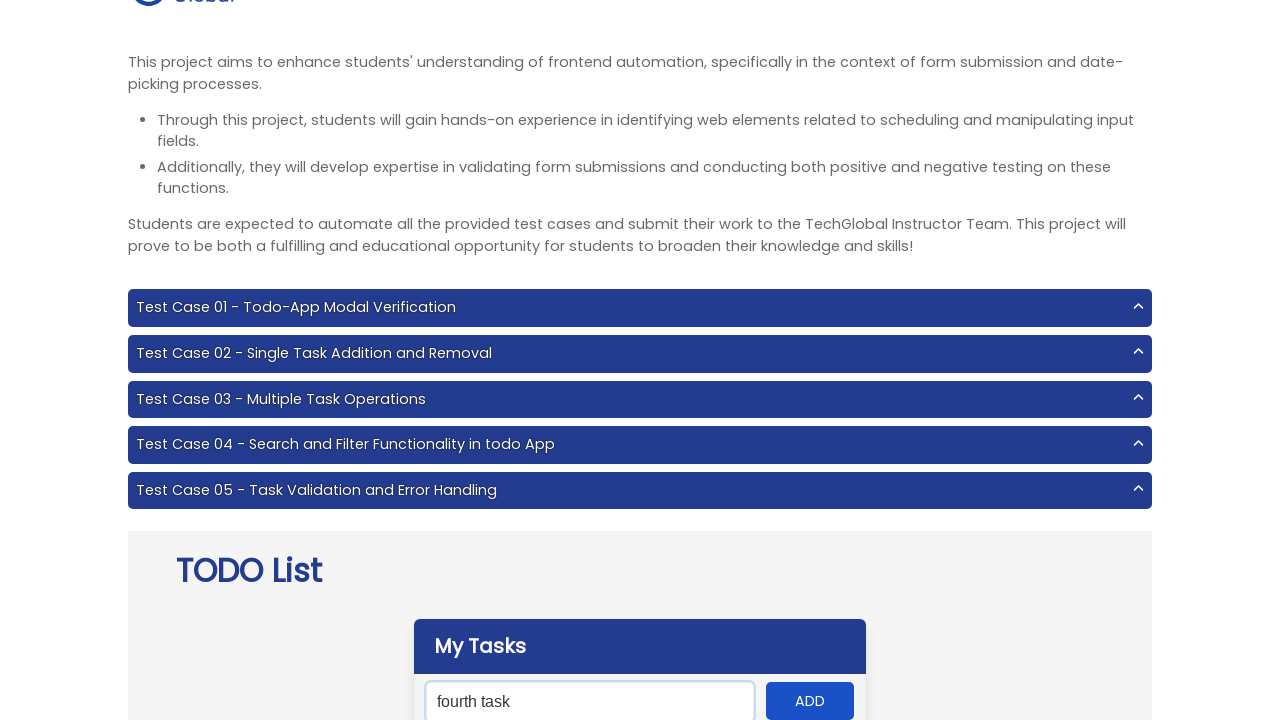

Clicked add button to create task 'fourth task' at (810, 701) on #add-btn
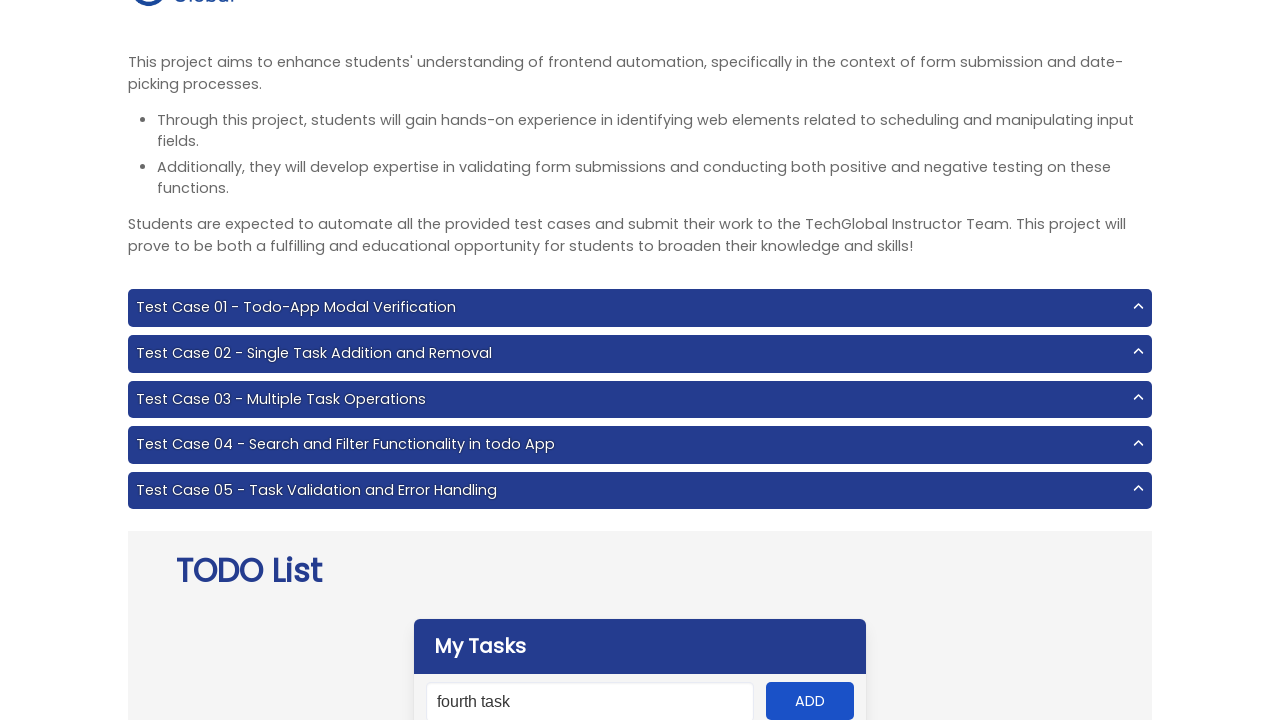

Filled input field with task 'fifth task' on #input-add
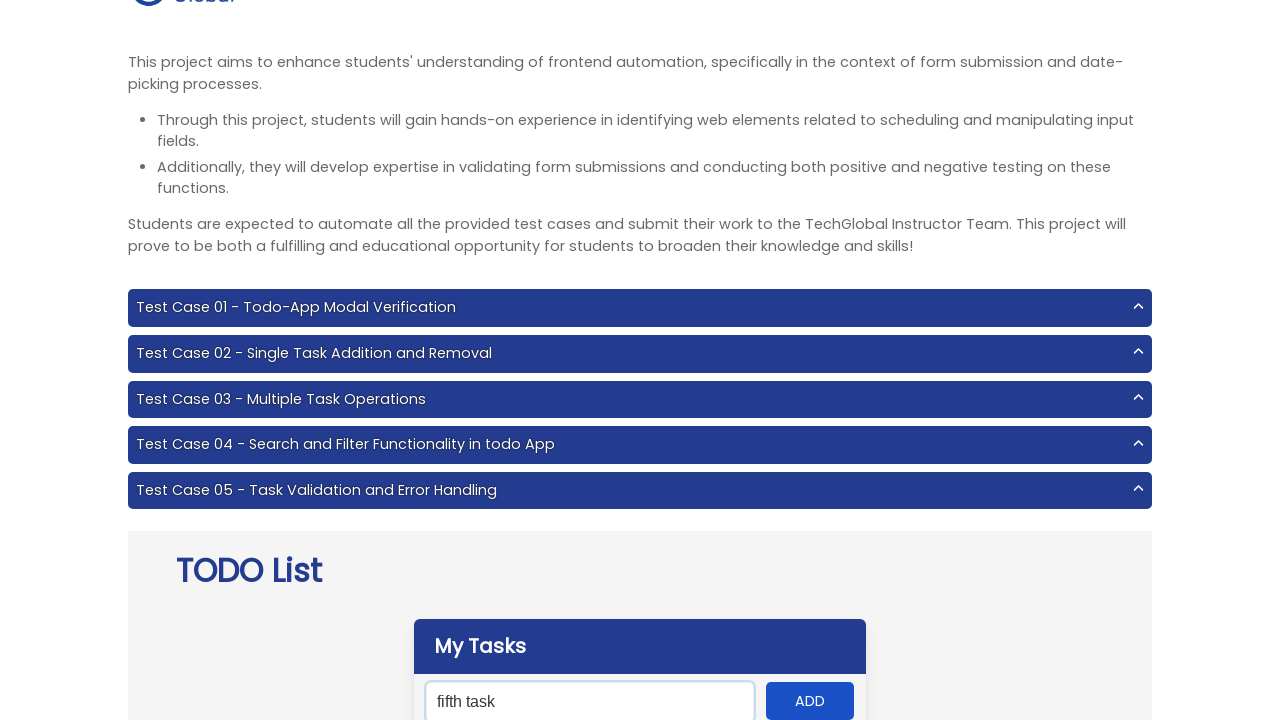

Clicked add button to create task 'fifth task' at (810, 701) on #add-btn
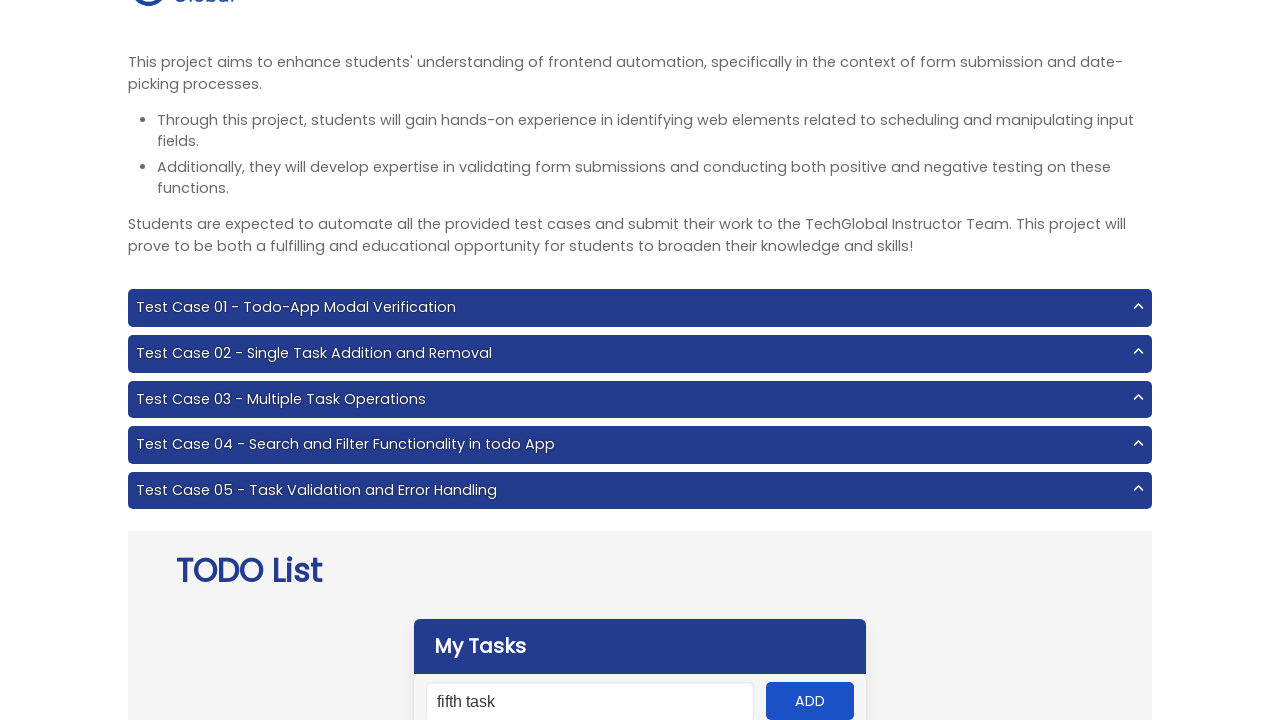

Filled search field with 'first task' on #search
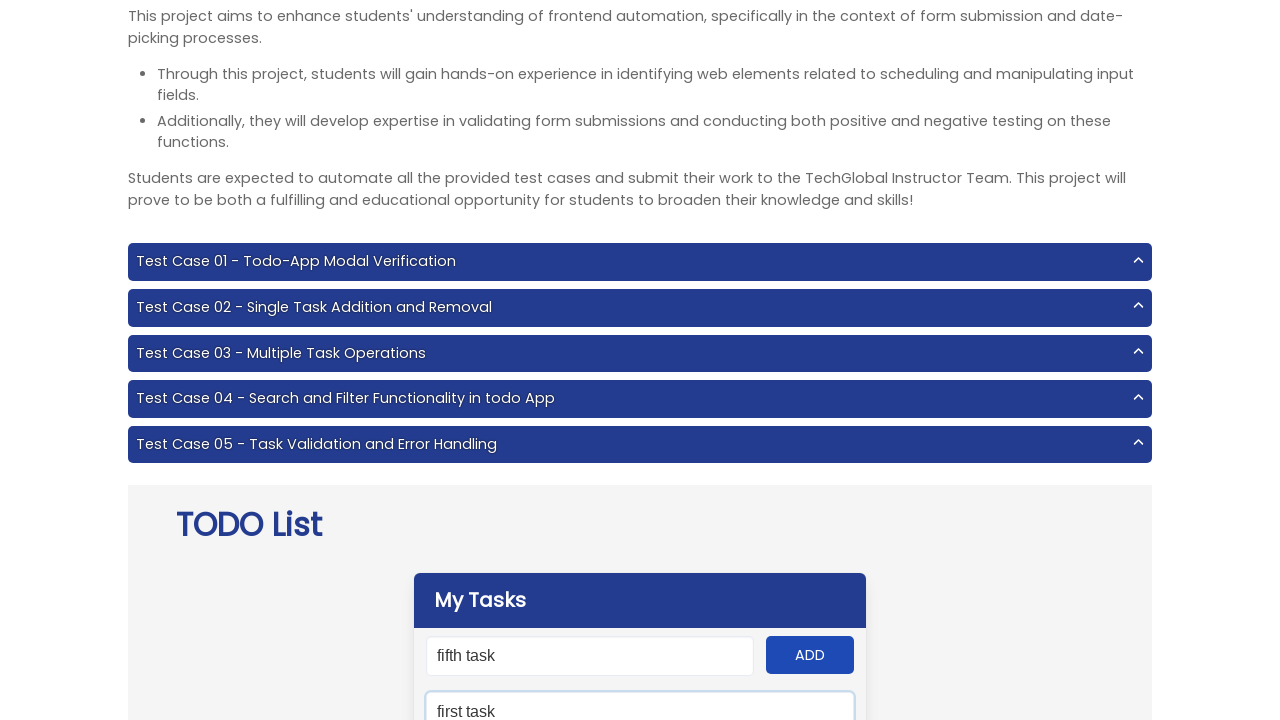

Search results loaded for task 'first task'
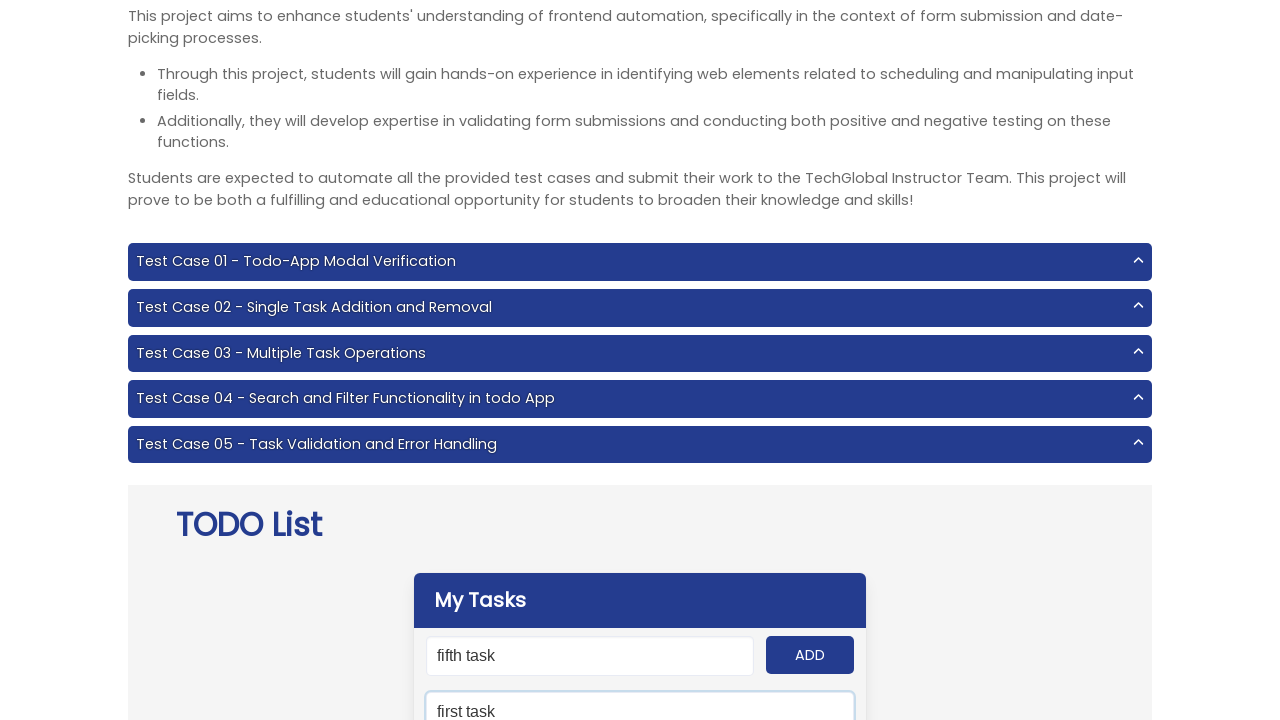

Filled search field with 'second task' on #search
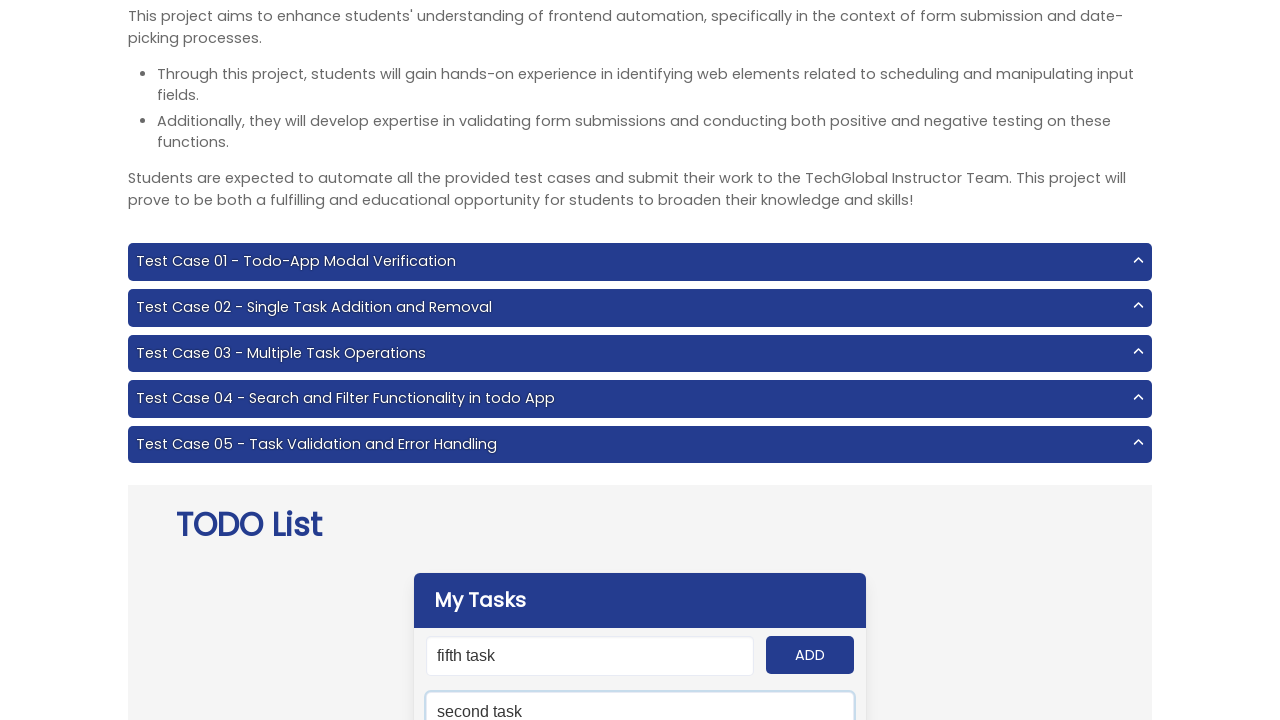

Search results loaded for task 'second task'
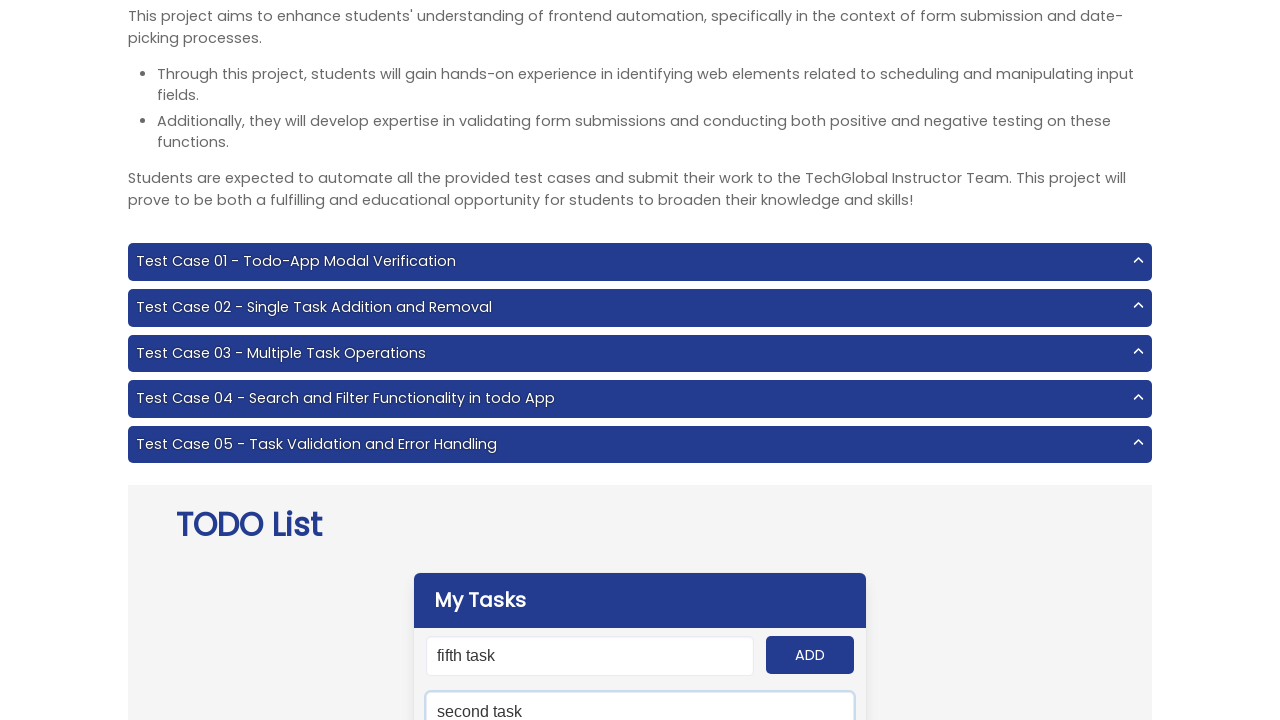

Filled search field with 'third task' on #search
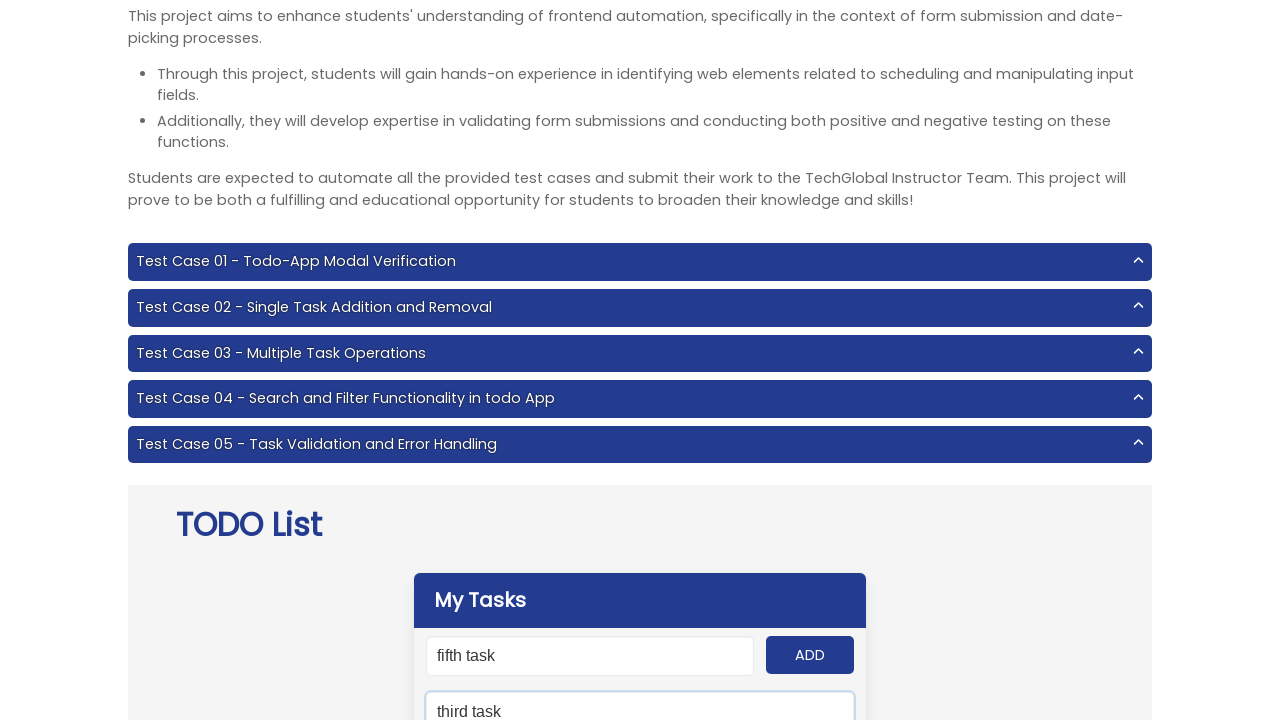

Search results loaded for task 'third task'
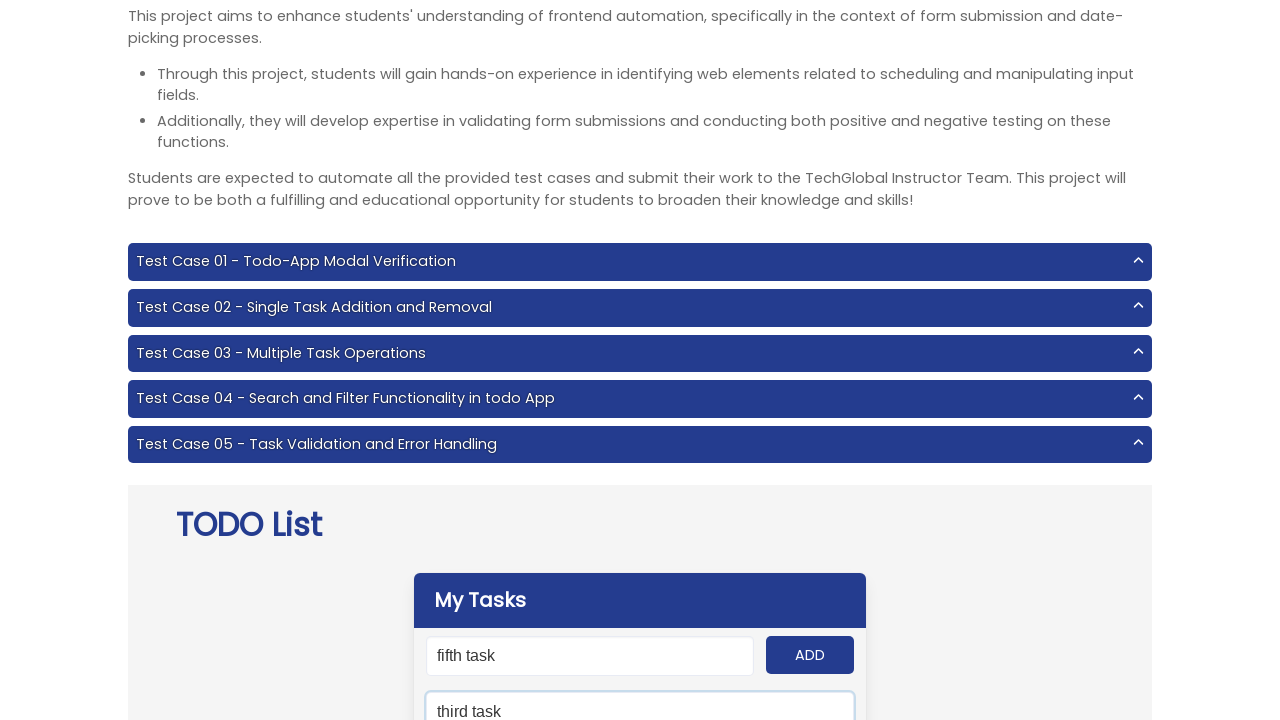

Filled search field with 'fourth task' on #search
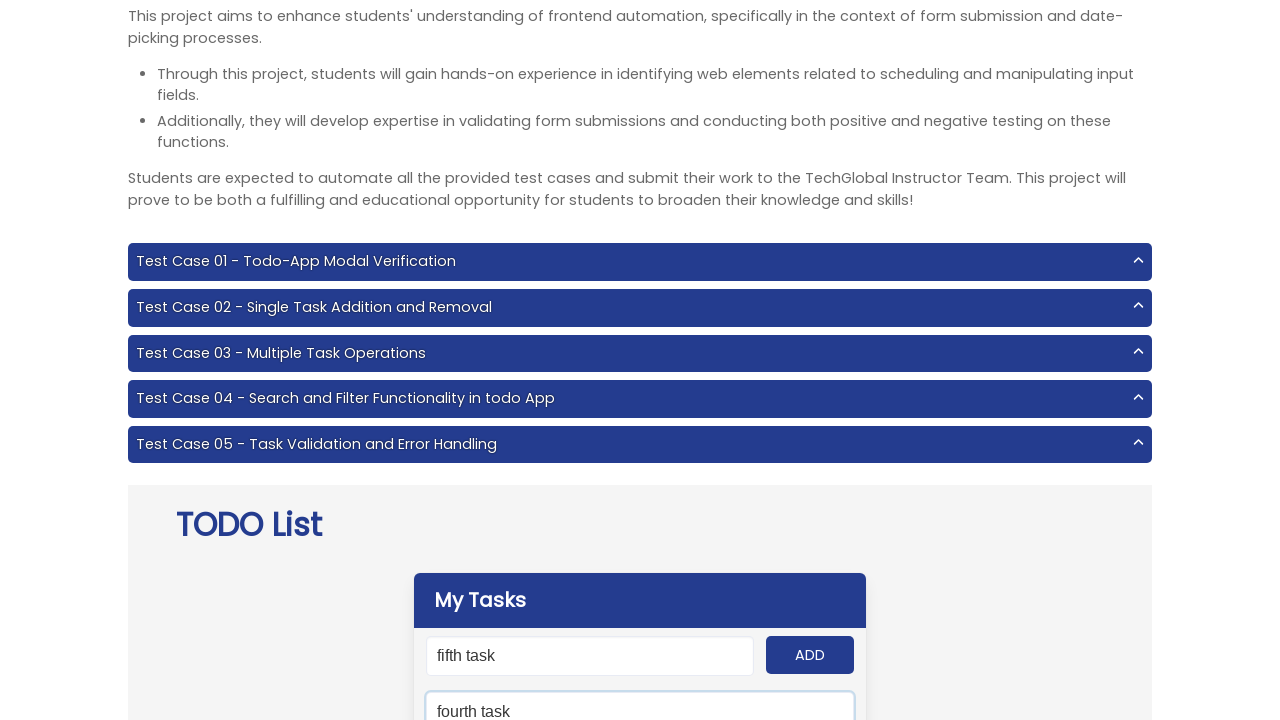

Search results loaded for task 'fourth task'
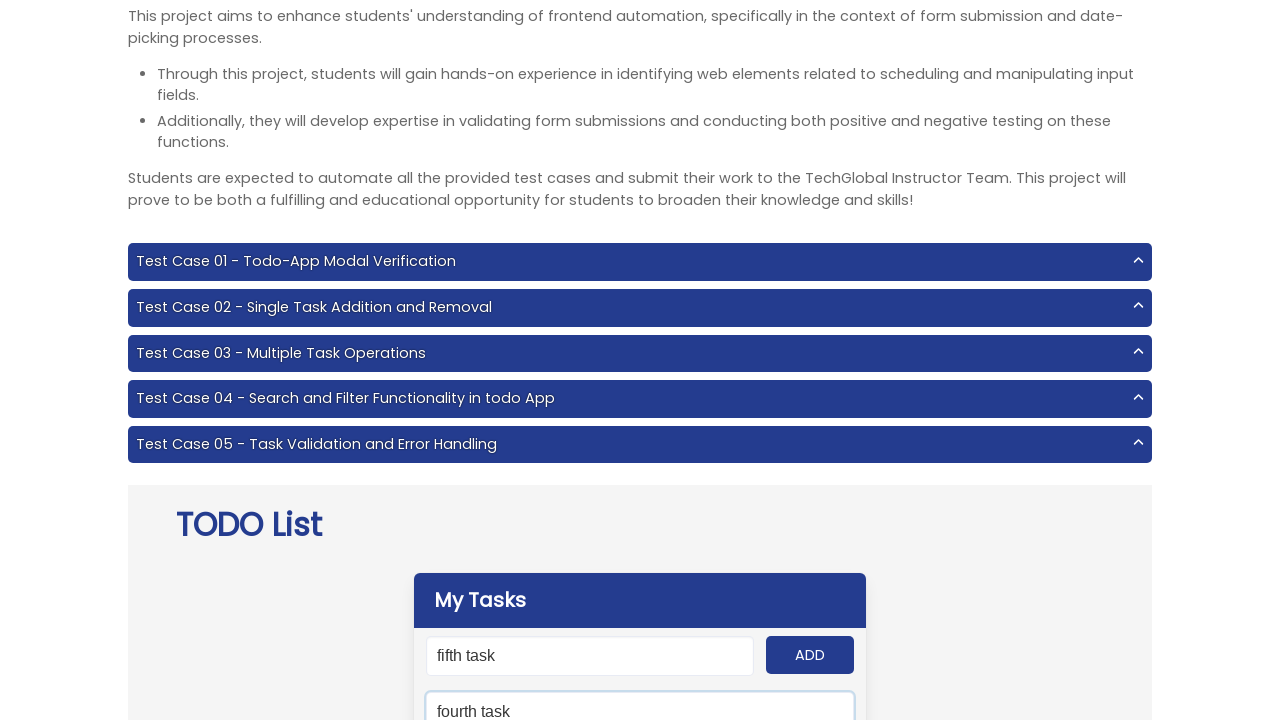

Filled search field with 'fifth task' on #search
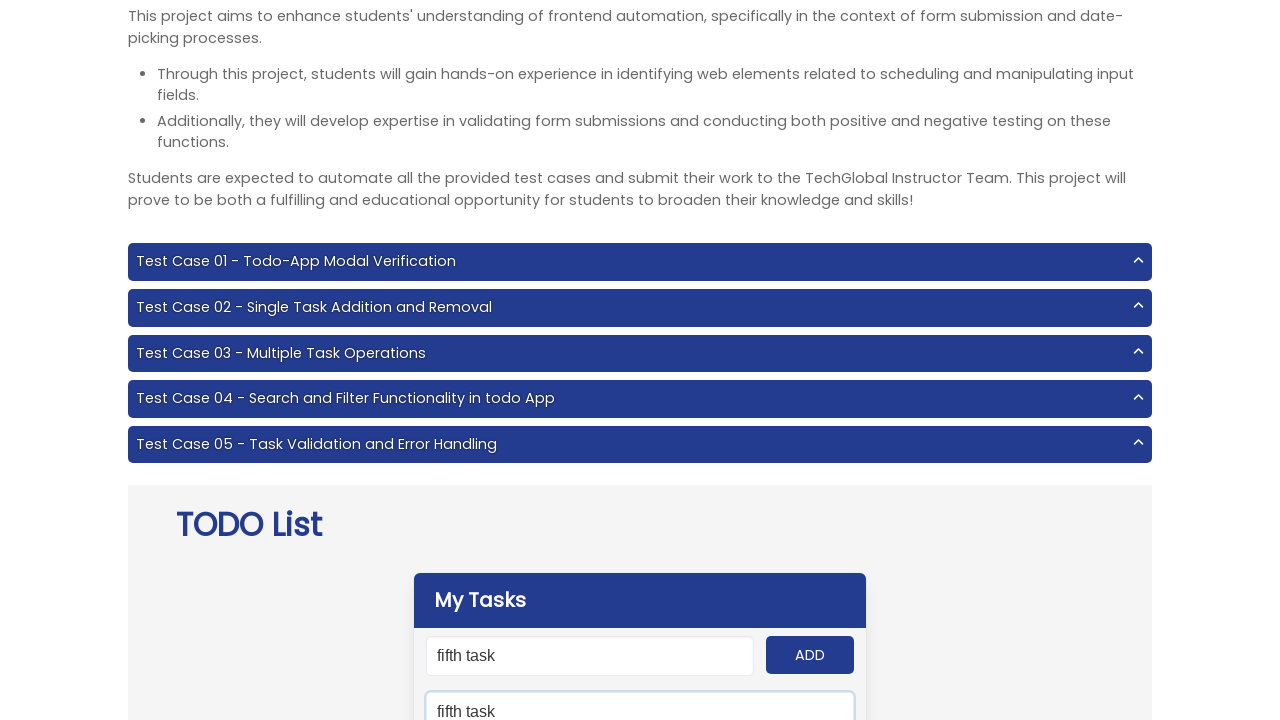

Search results loaded for task 'fifth task'
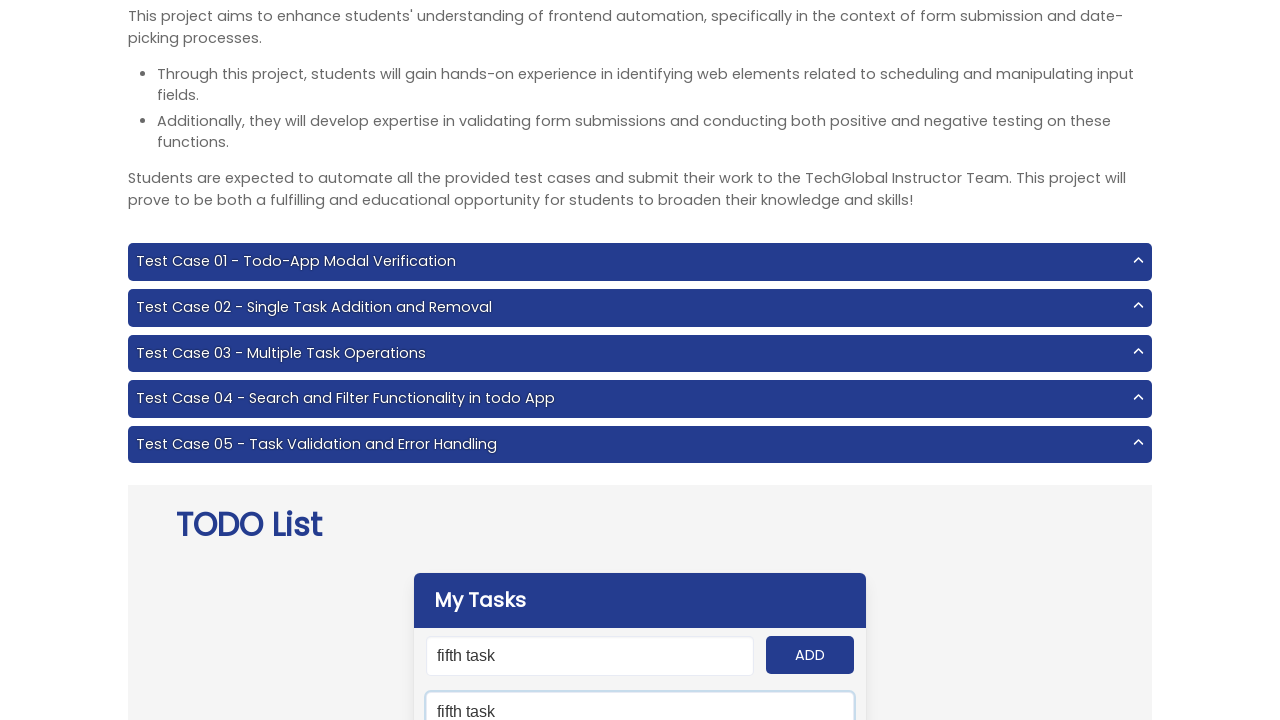

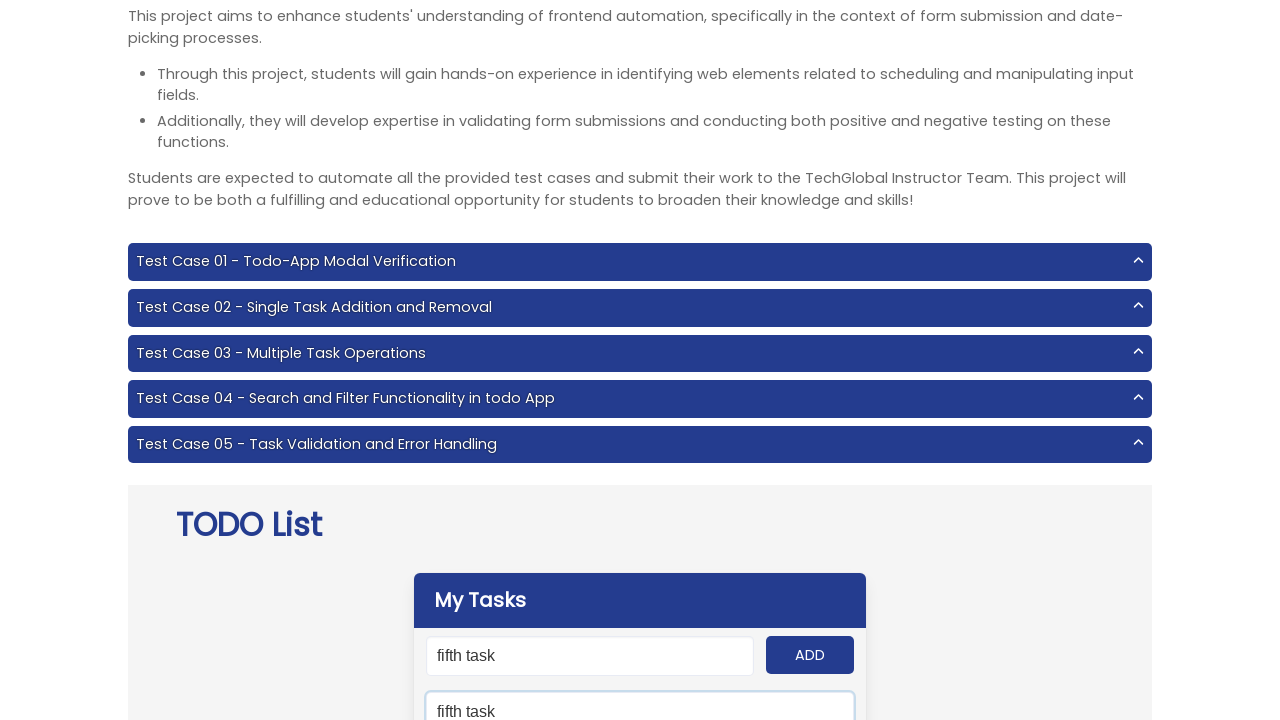